Tests dynamic content loading by clicking a Start button and waiting for the "Hello World!" message to appear after the loading completes.

Starting URL: https://the-internet.herokuapp.com/dynamic_loading/2

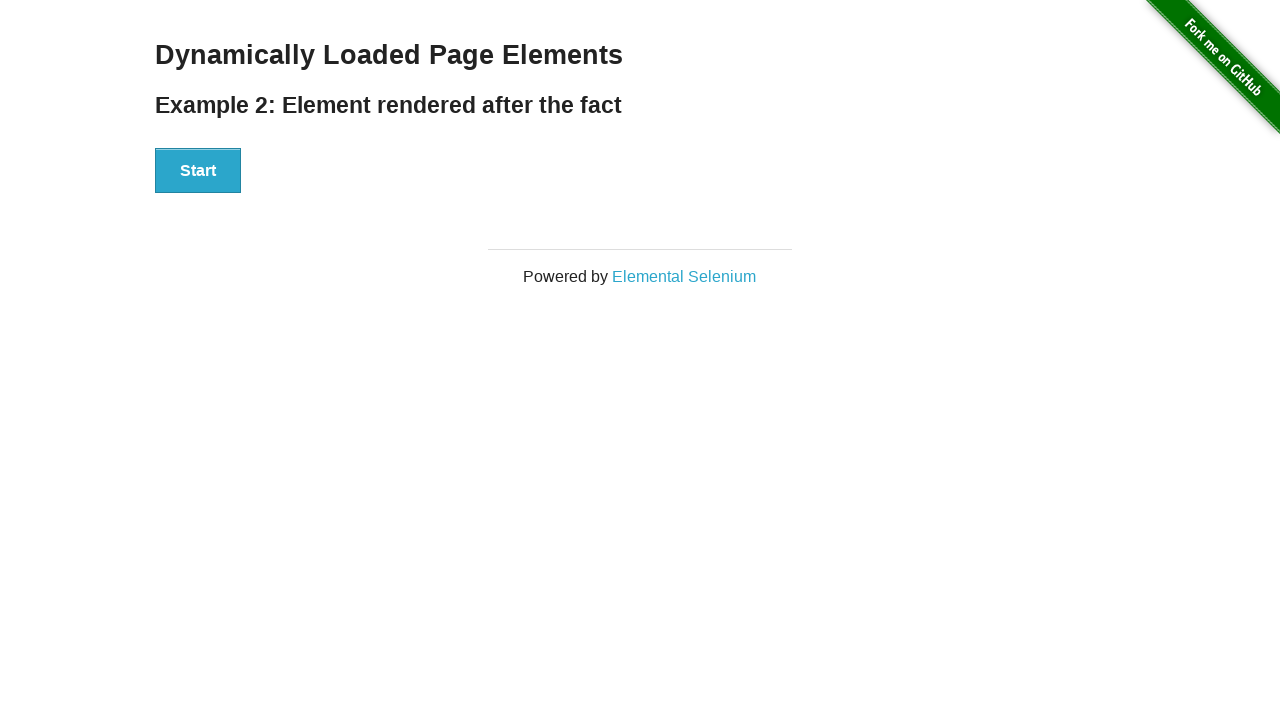

Clicked the Start button to trigger dynamic loading at (198, 171) on xpath=//button[text()='Start']
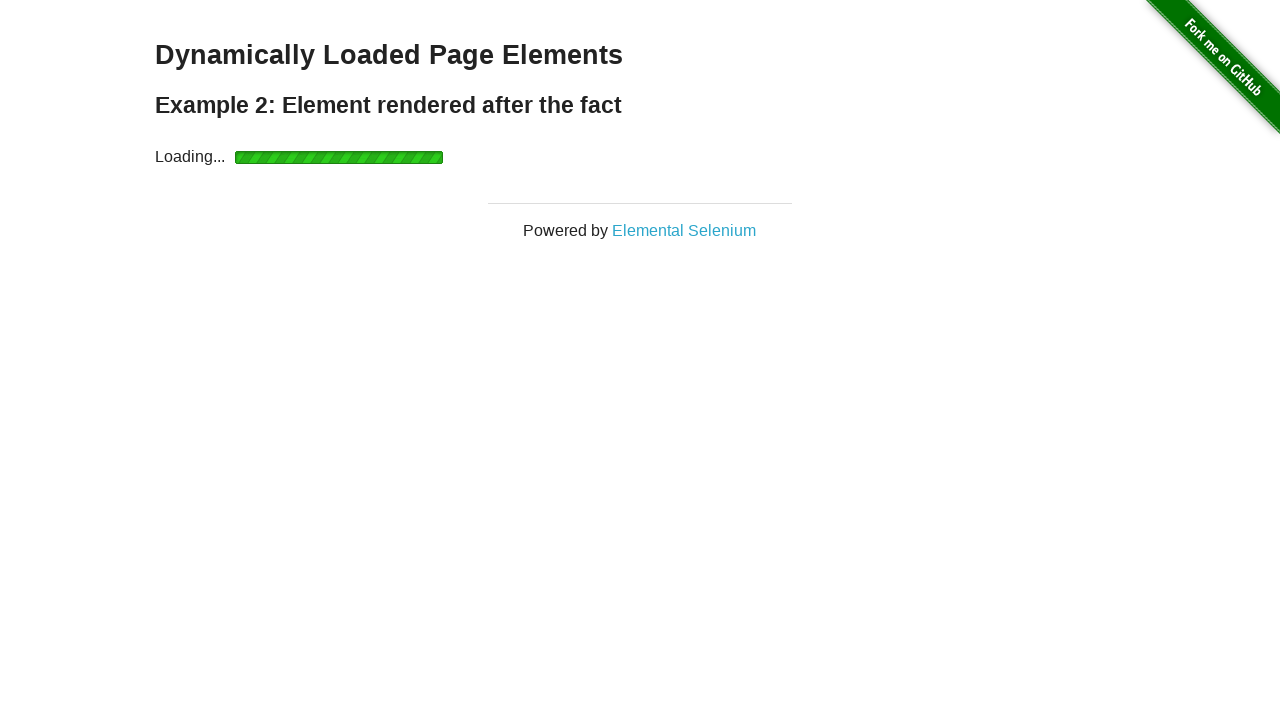

Waited for the 'Hello World!' message to become visible after loading completed
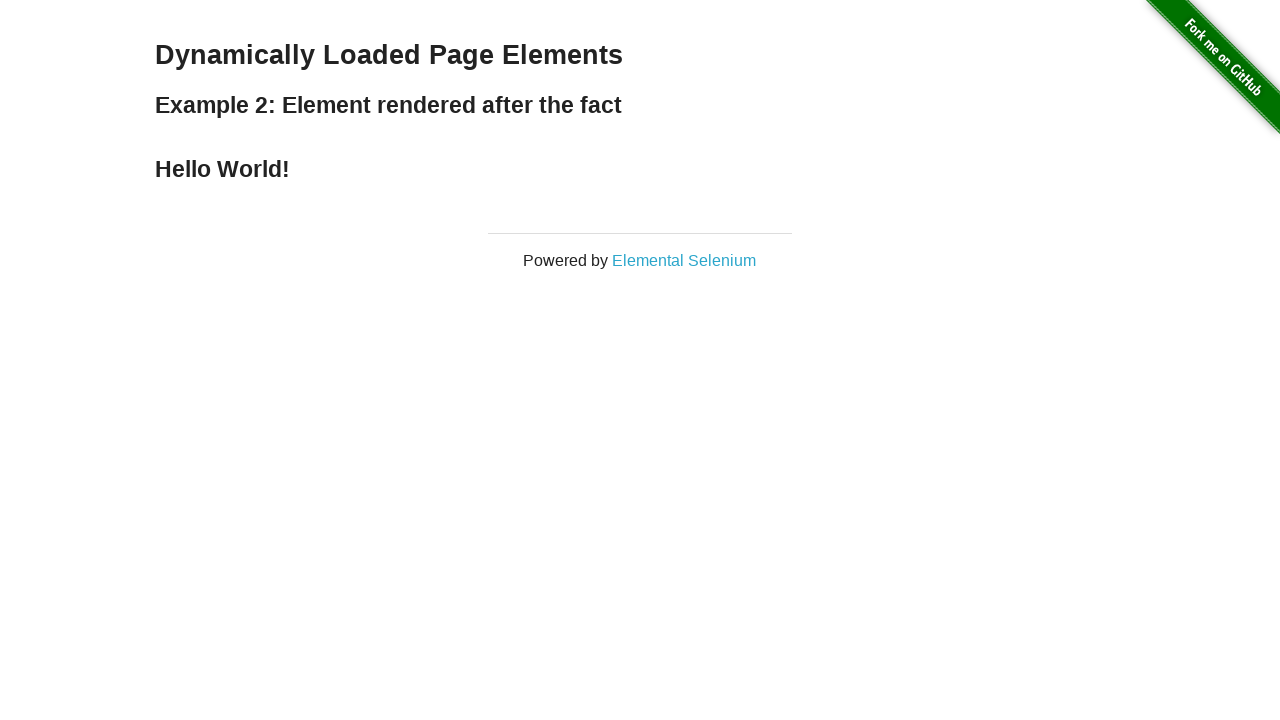

Located the 'Hello World!' element
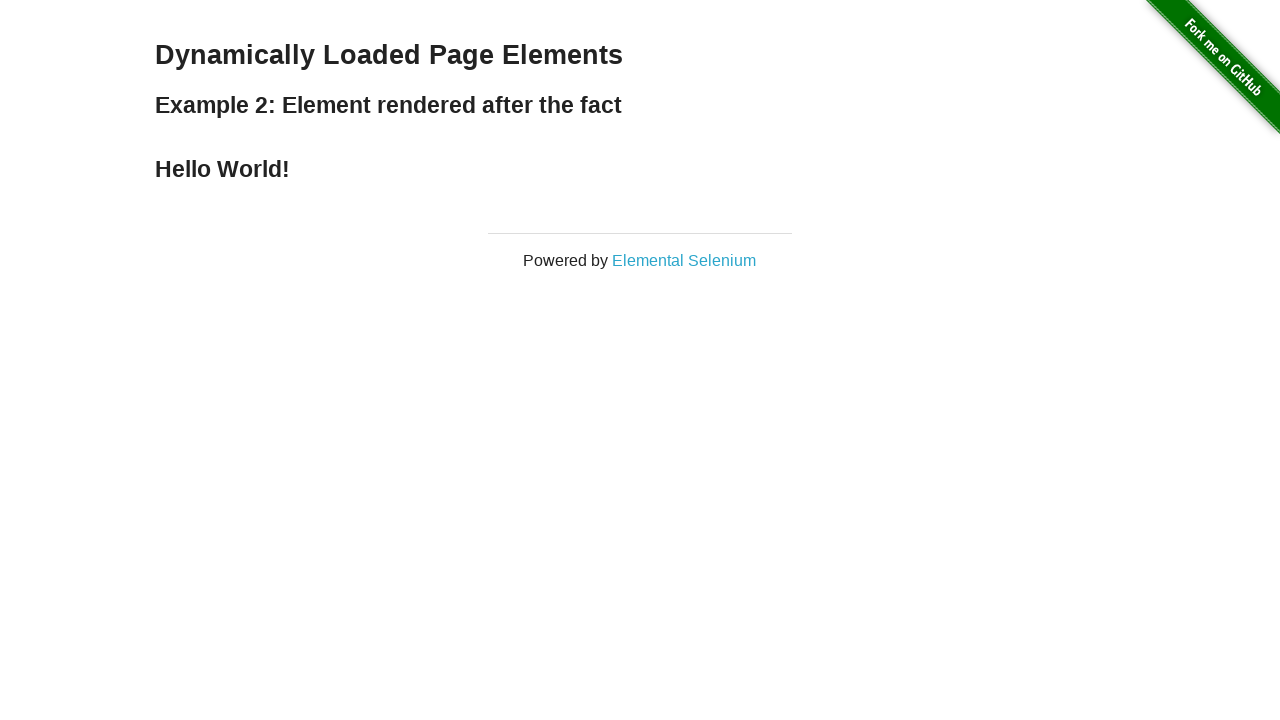

Retrieved text content: 'Hello World!'
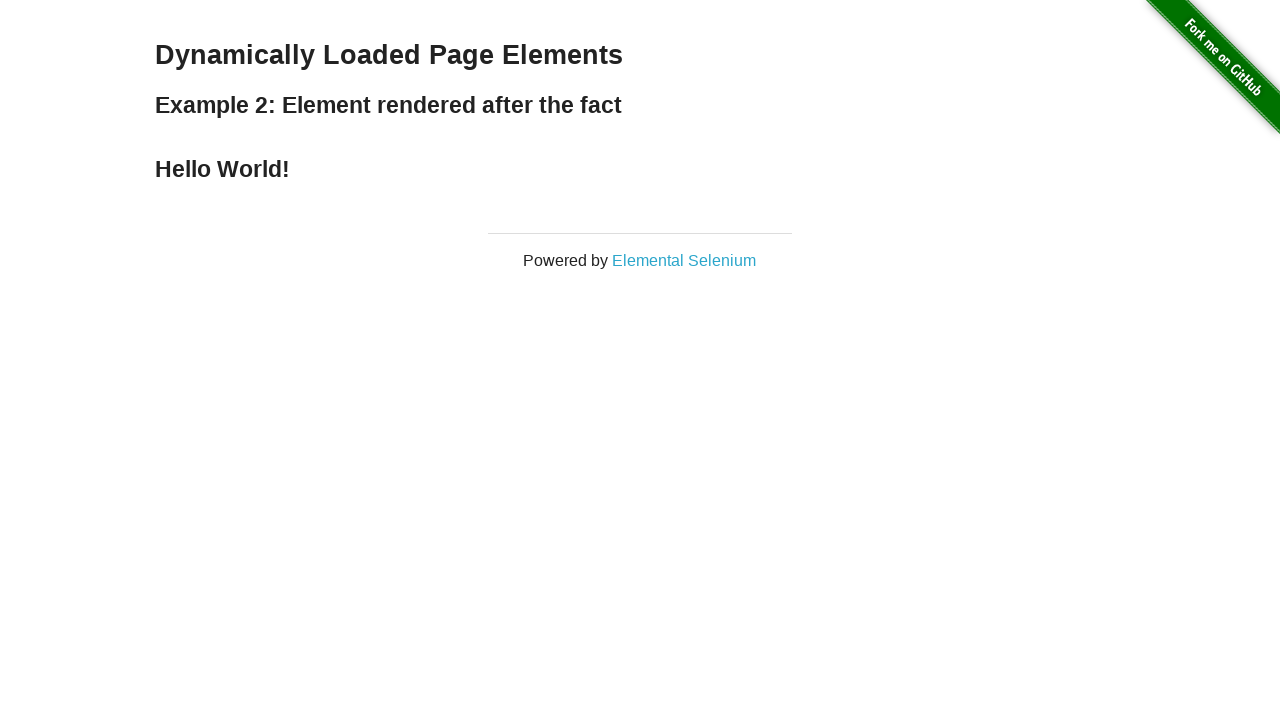

Printed the message to console
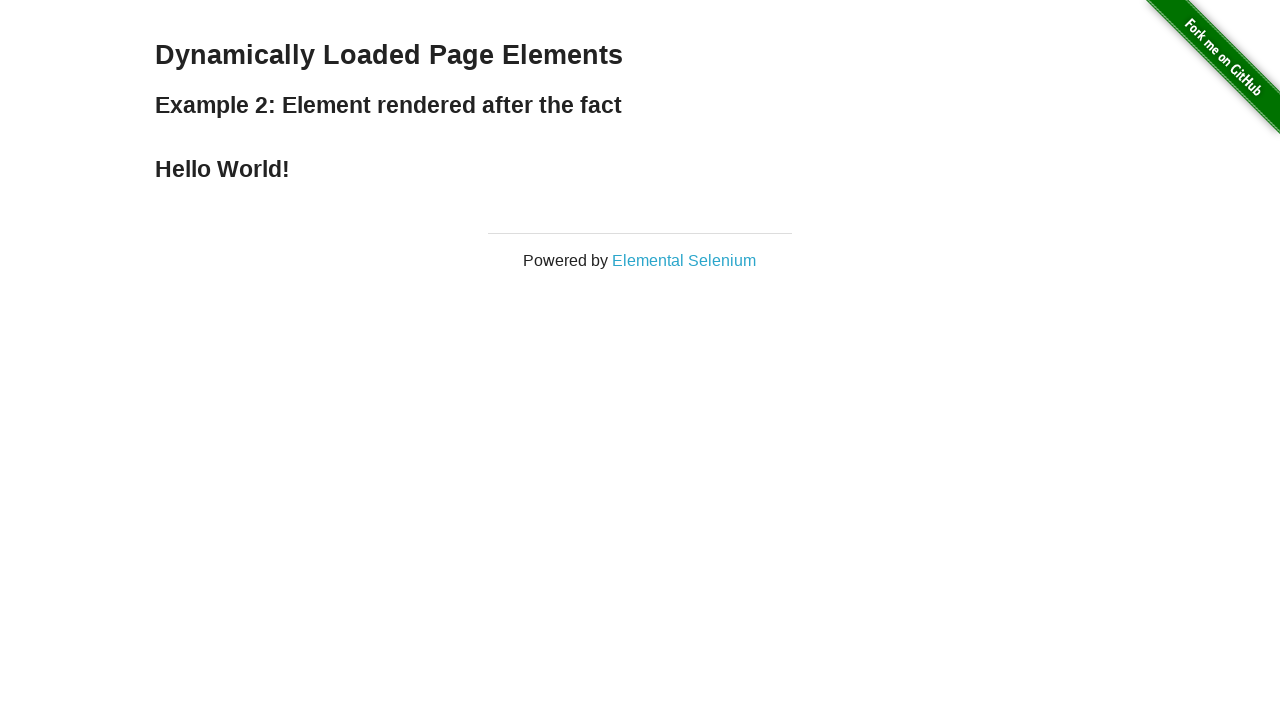

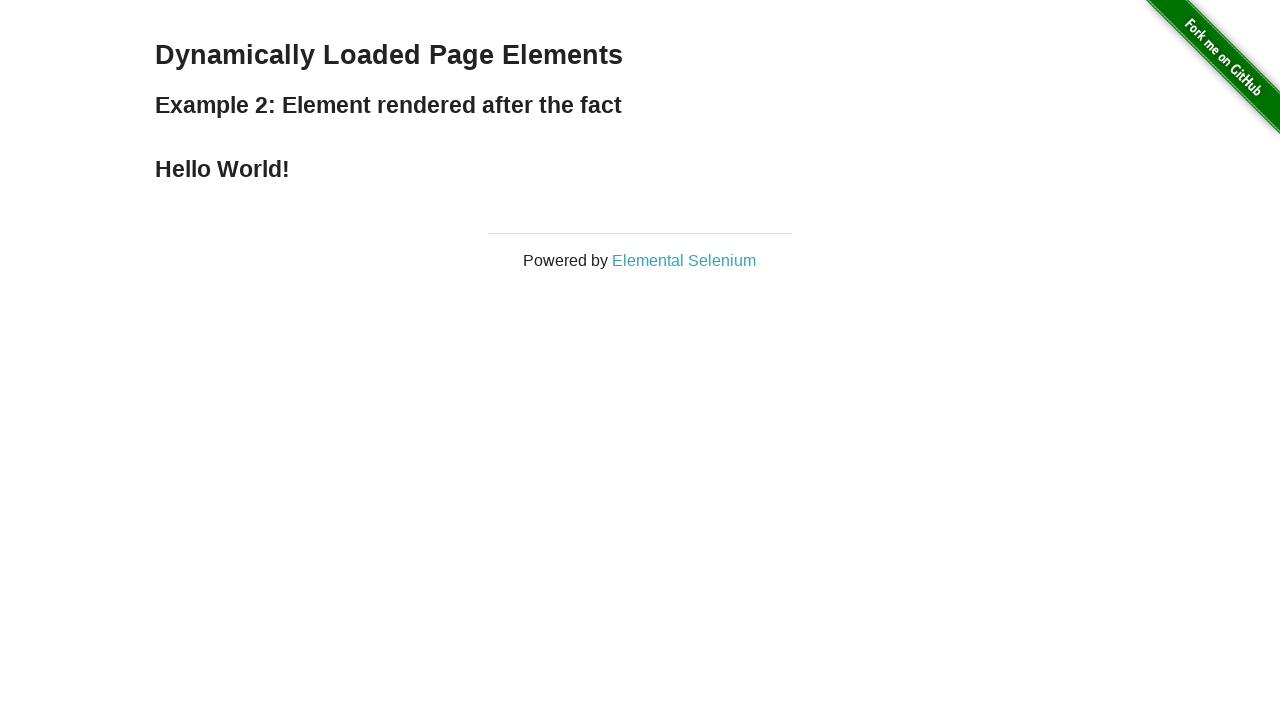